Tests a practice form submission by filling in name, email, password fields, clicking a checkbox, and submitting the form, then verifying success message appears

Starting URL: https://rahulshettyacademy.com/angularpractice/

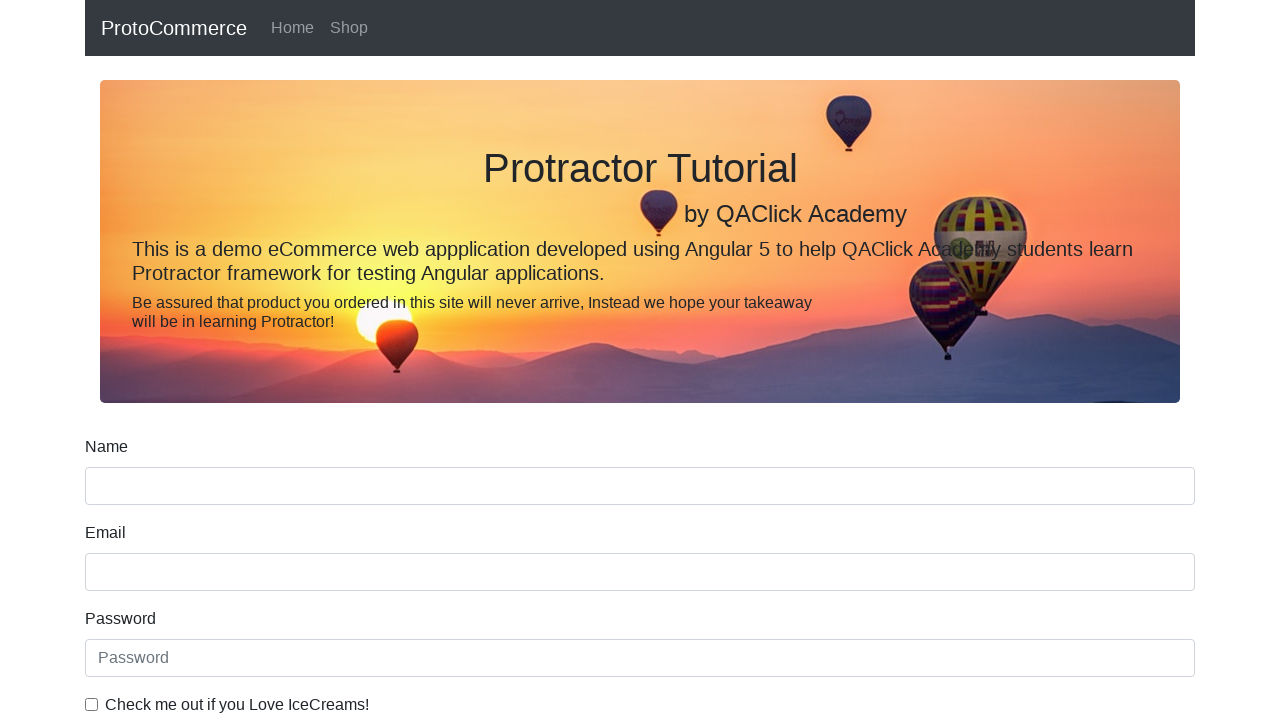

Filled name field with 'Mahid' on input[name='name']
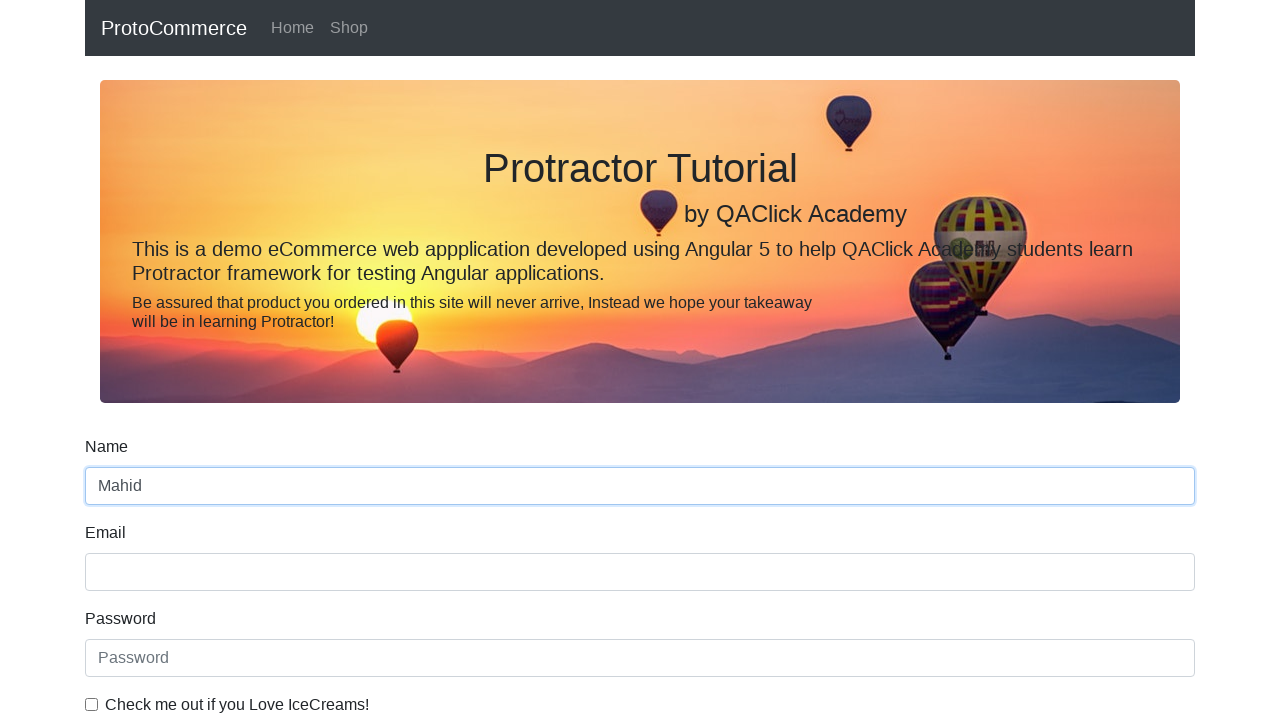

Filled email field with 'hello@gmail.com' on input[name='email']
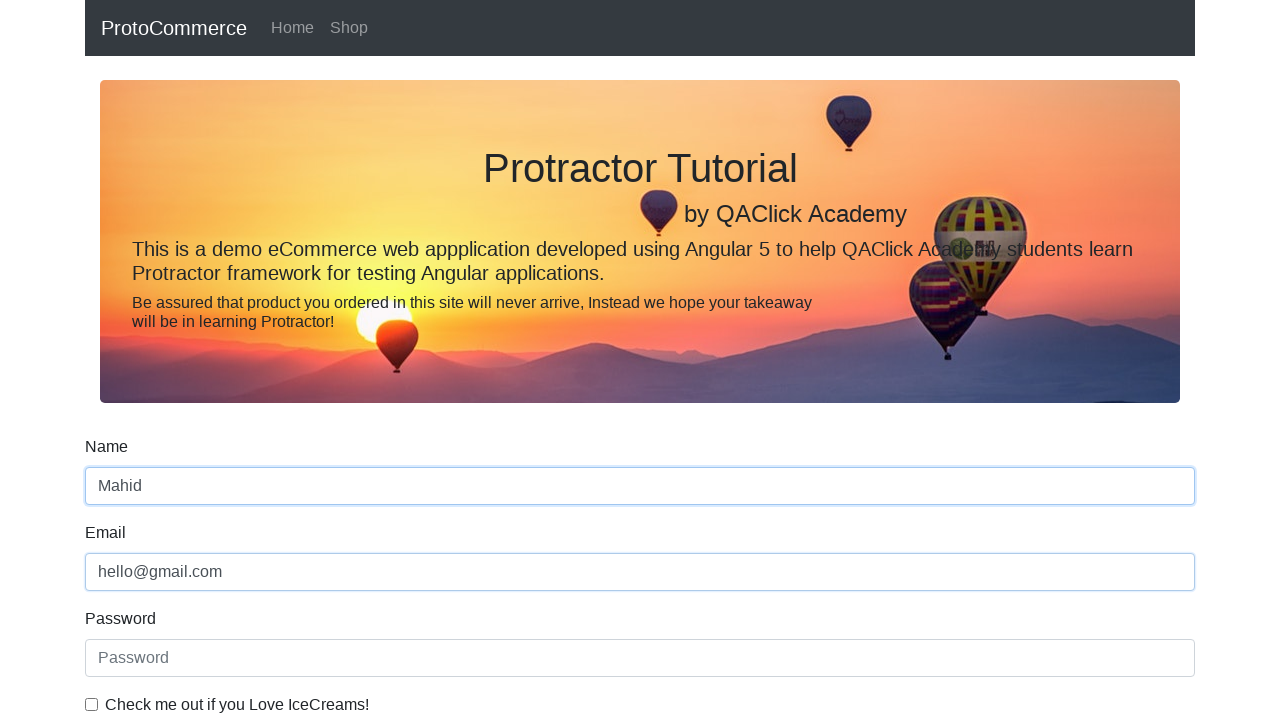

Filled password field with 'Test@job1' on #exampleInputPassword1
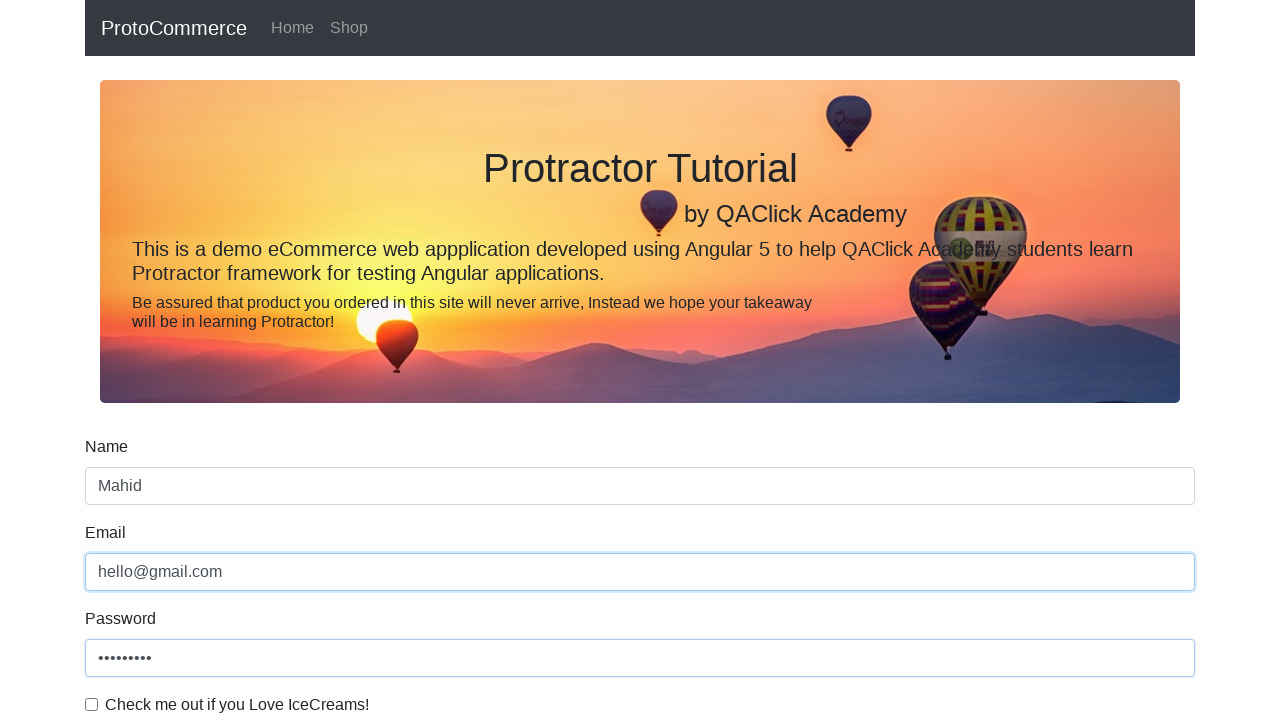

Clicked the form checkbox at (92, 704) on .form-check-input
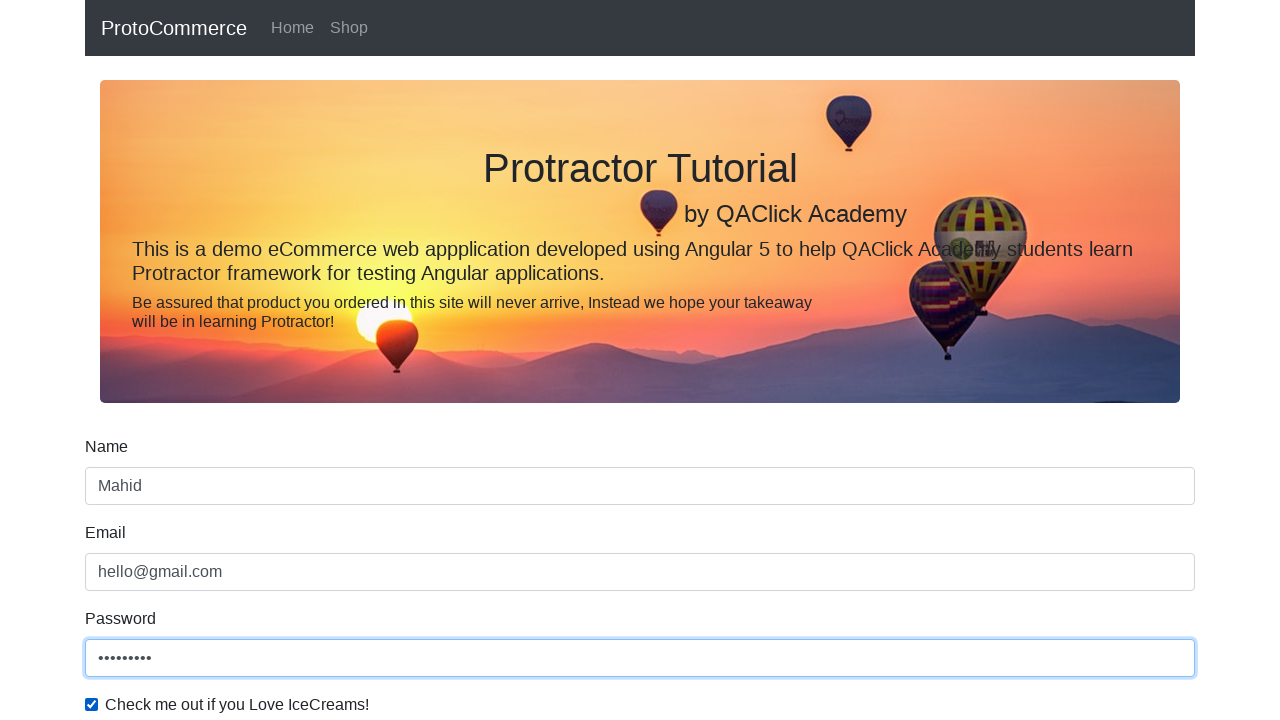

Clicked the submit button at (123, 491) on input[type='submit']
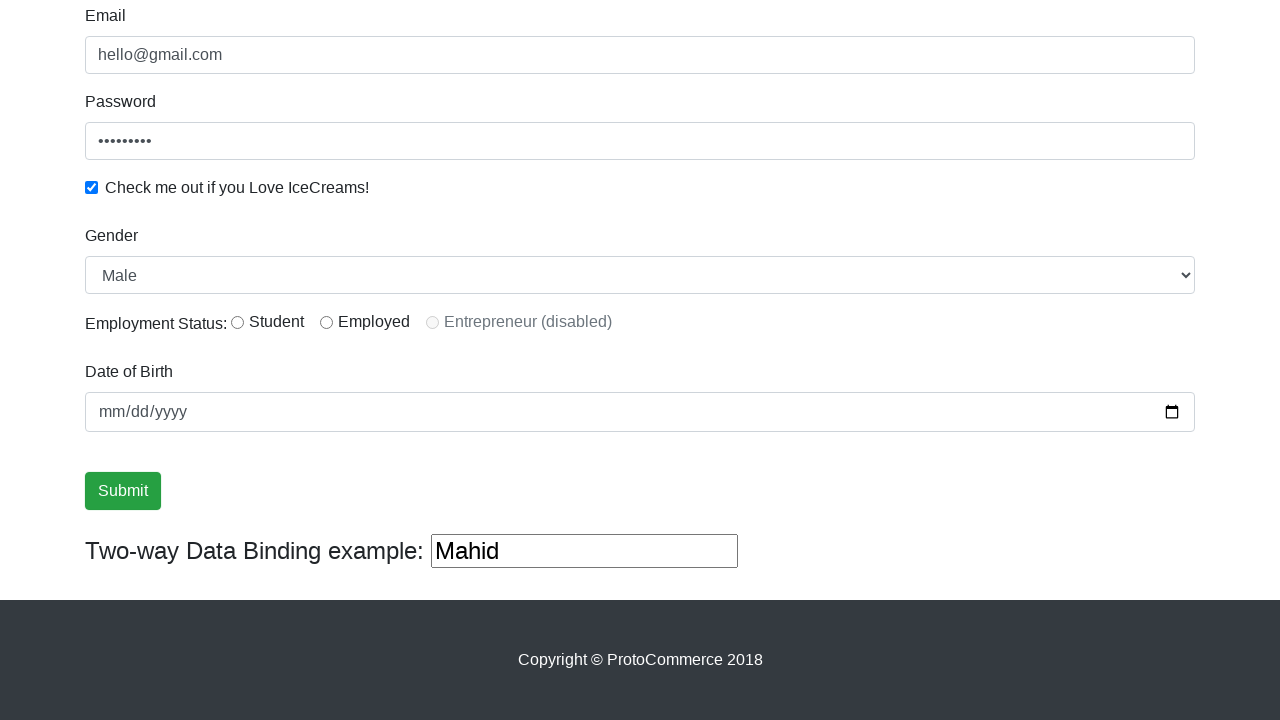

Success message appeared on page
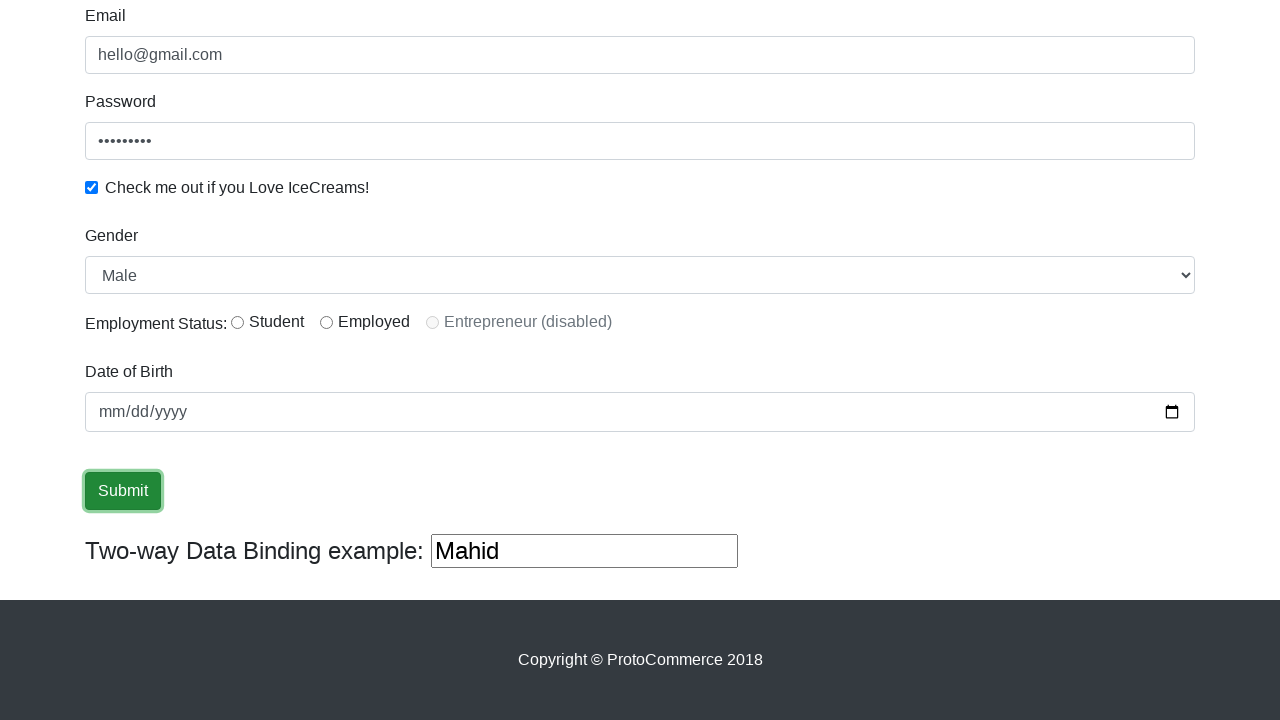

Retrieved success message text
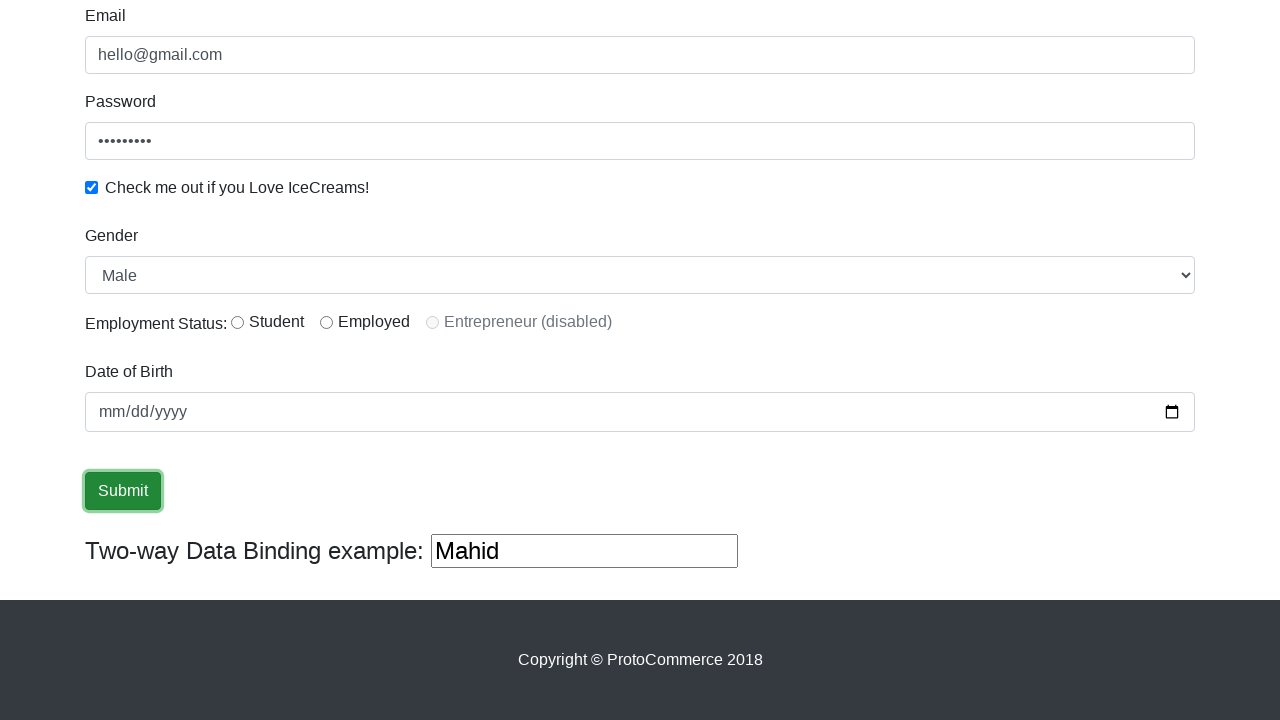

Verified success message contains 'success' text
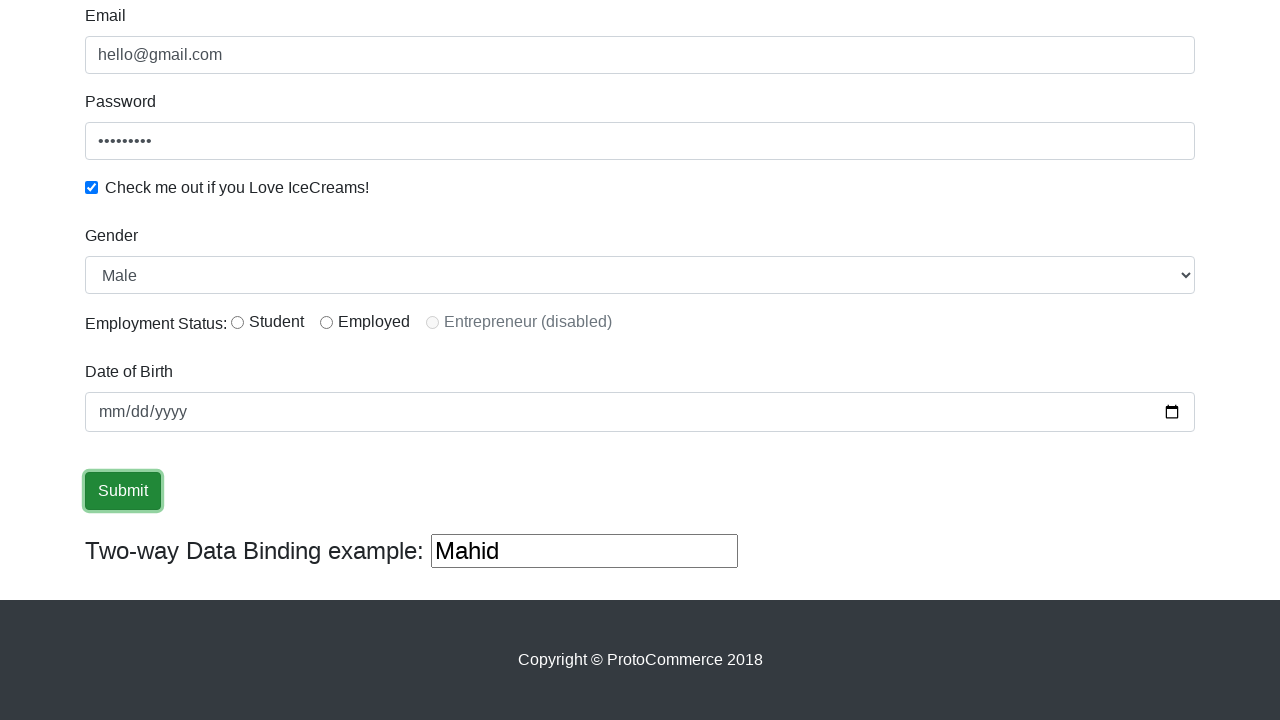

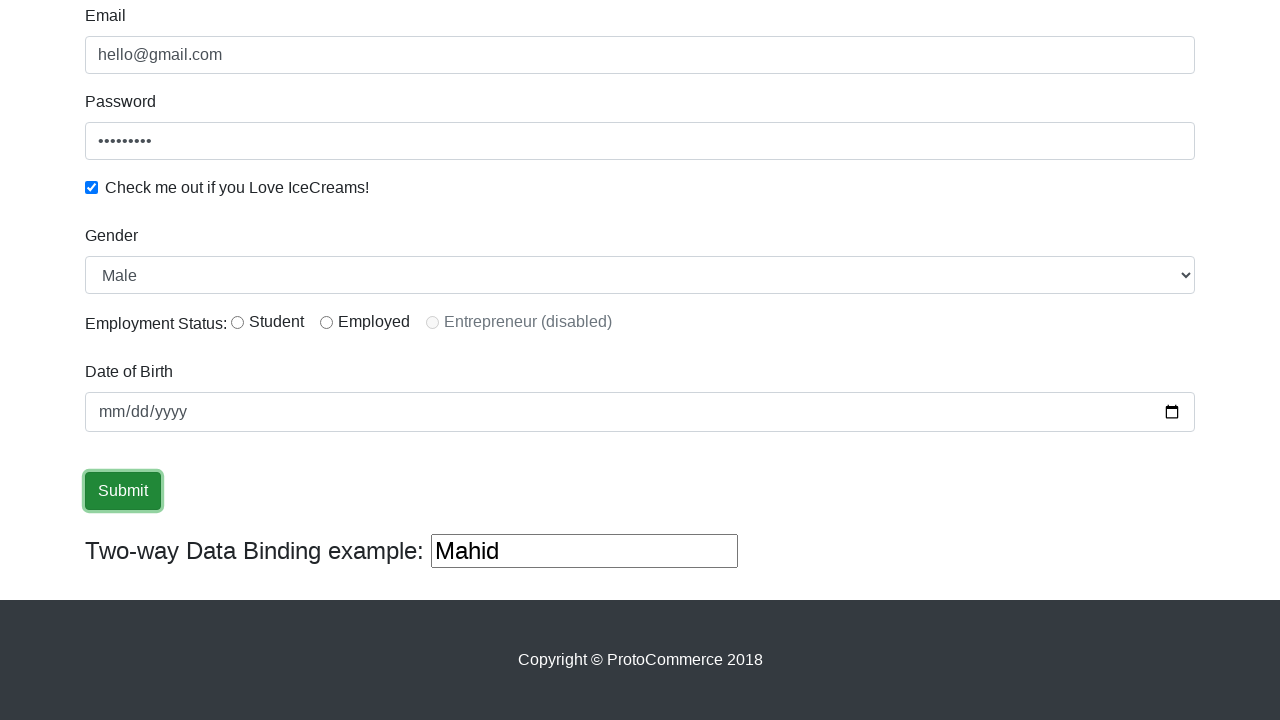